Tests tab/window handling functionality by opening multiple tabs through button clicks and switching between them

Starting URL: https://v1.training-support.net/selenium/tab-opener

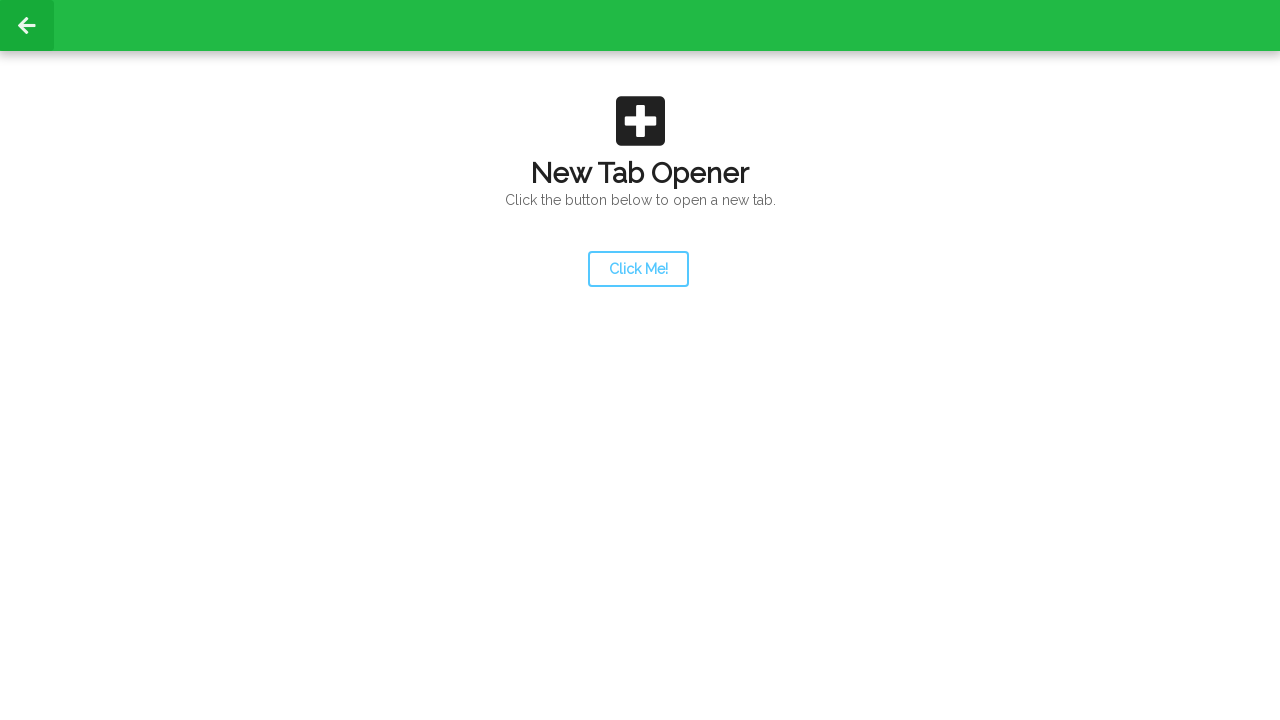

Clicked launcher button to open first new tab at (638, 269) on #launcher
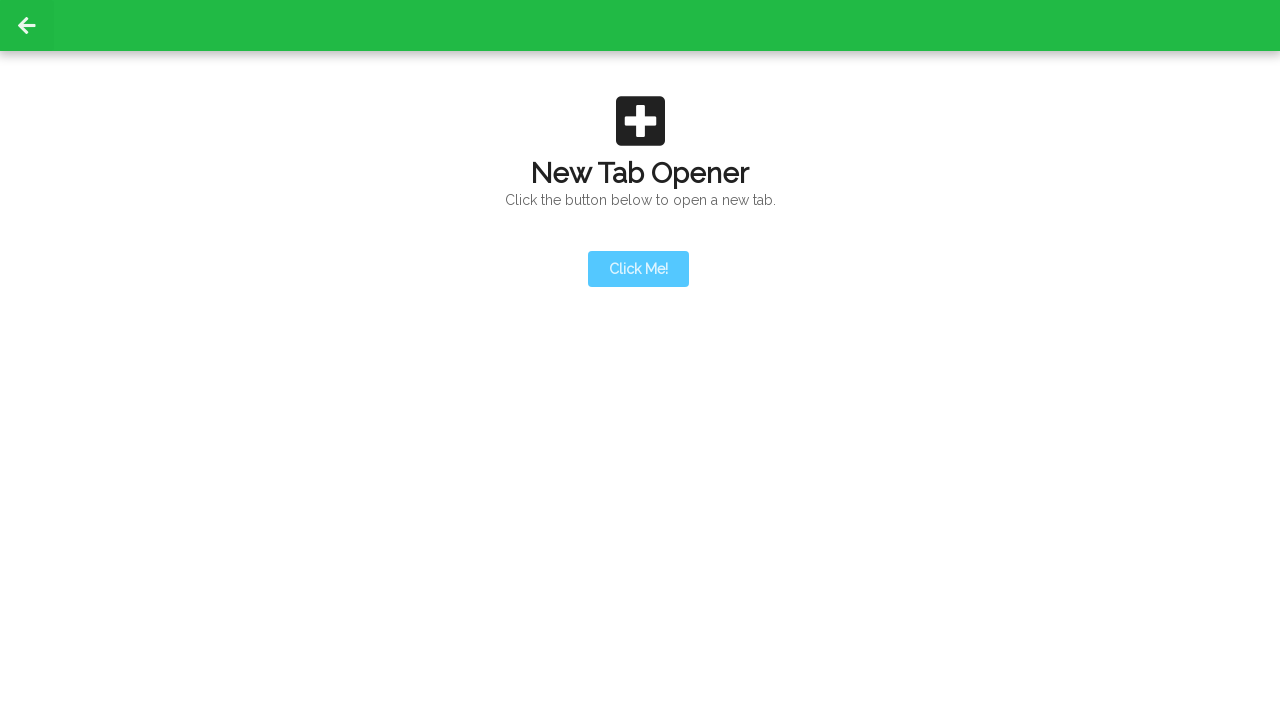

Waited for first new tab to open
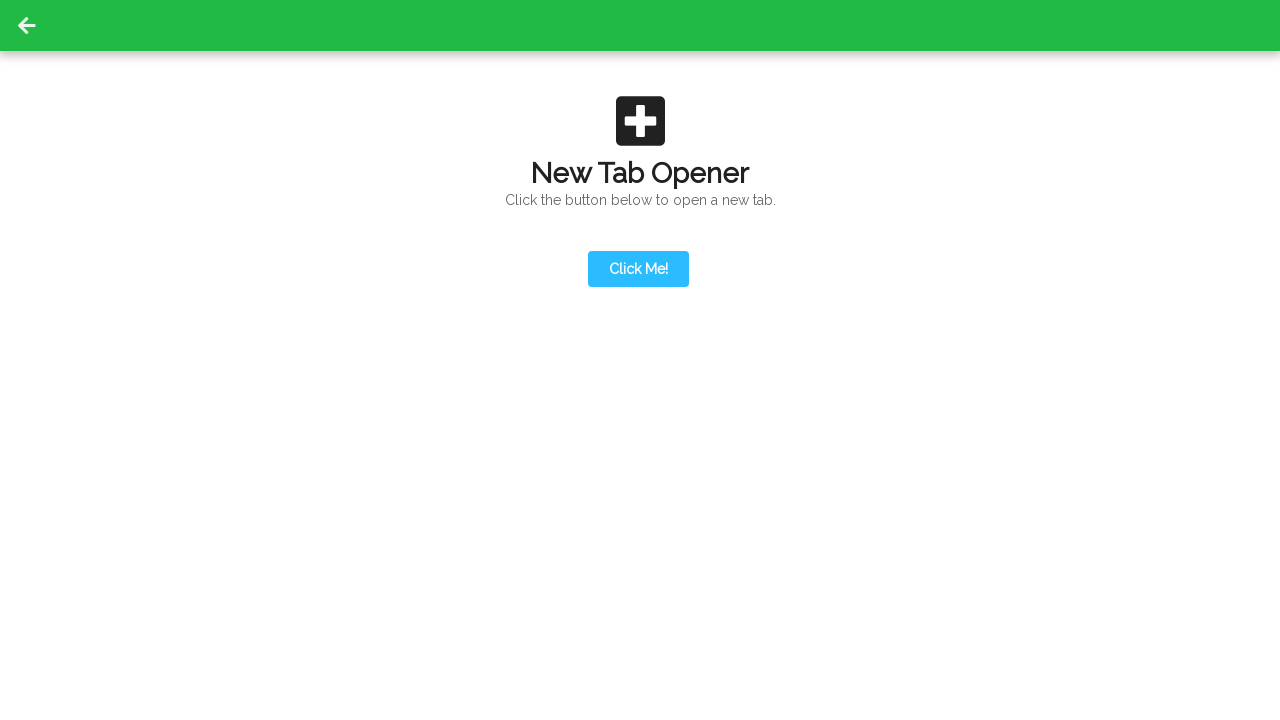

Retrieved all open pages/tabs in context
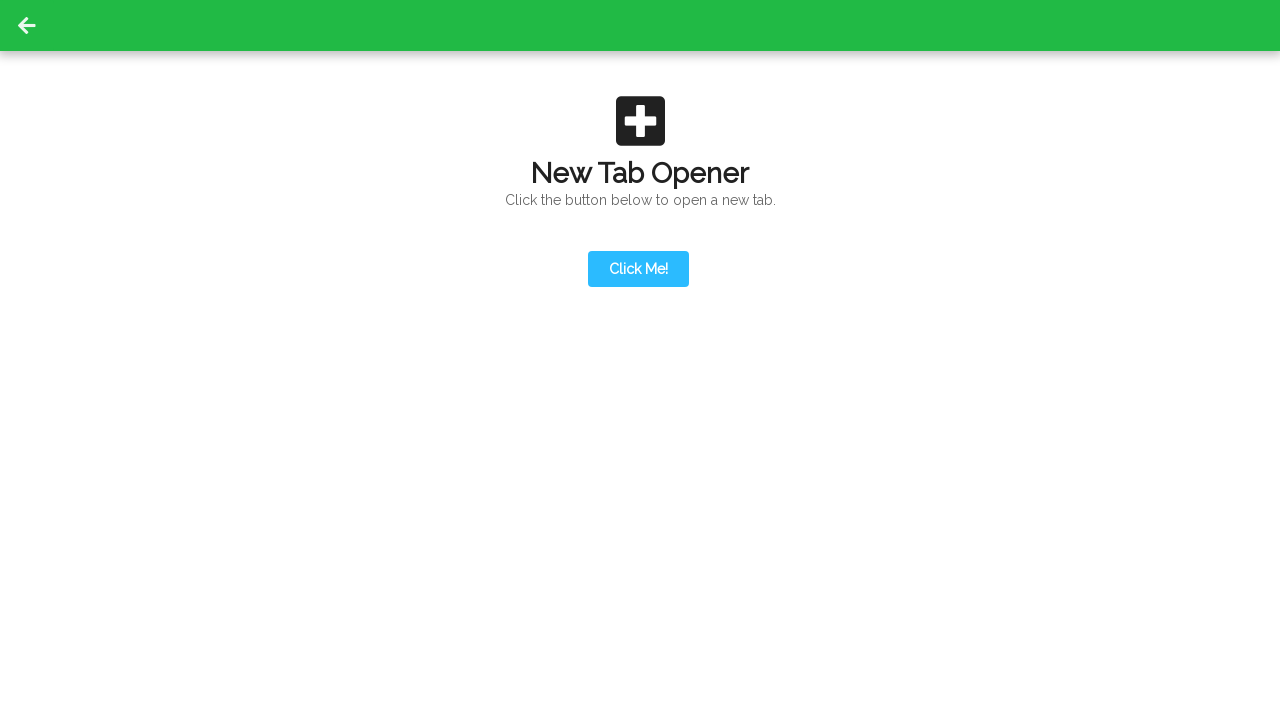

Switched to the newly opened tab
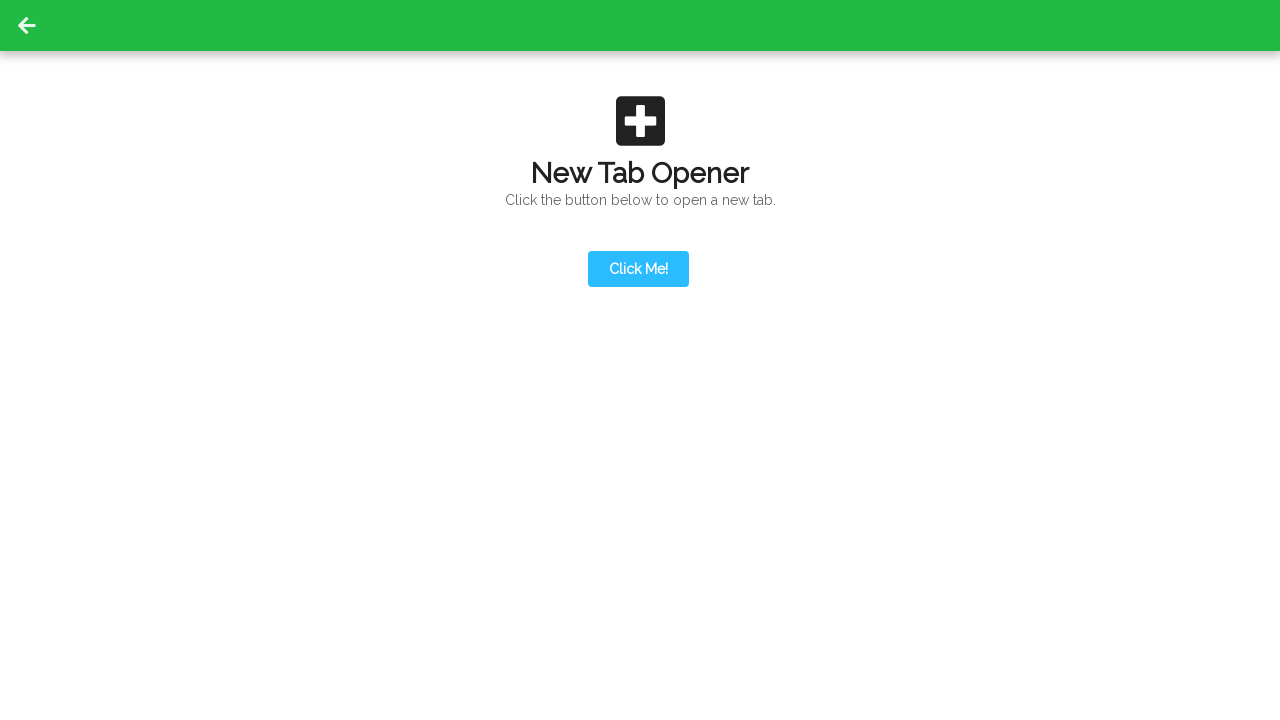

Waited for action button to be visible on new tab
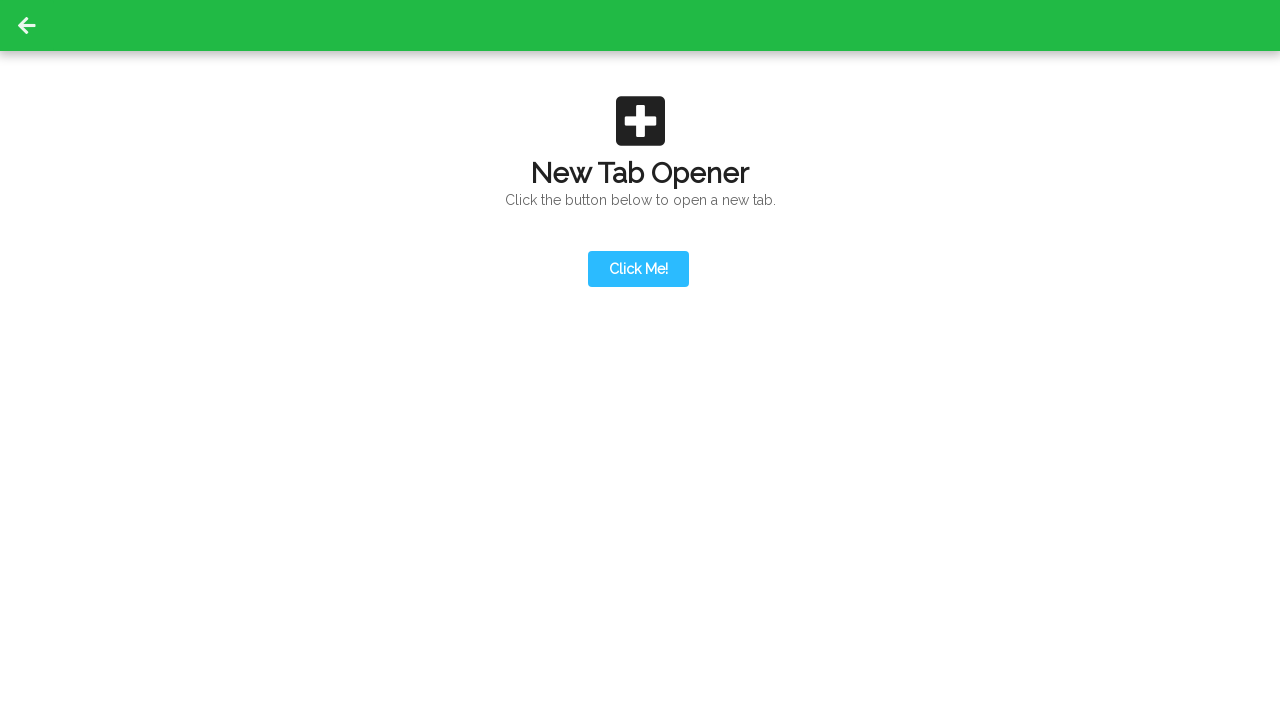

Clicked action button to open third tab at (638, 190) on #actionButton
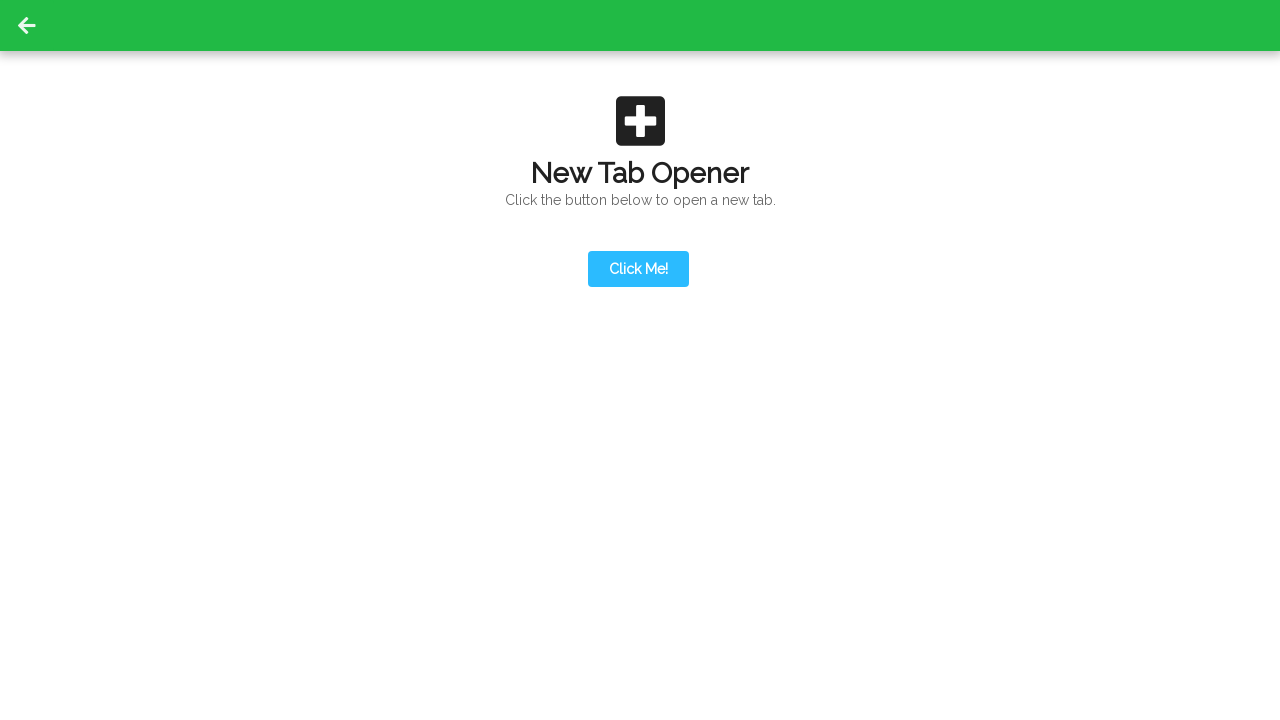

Waited for third tab to open
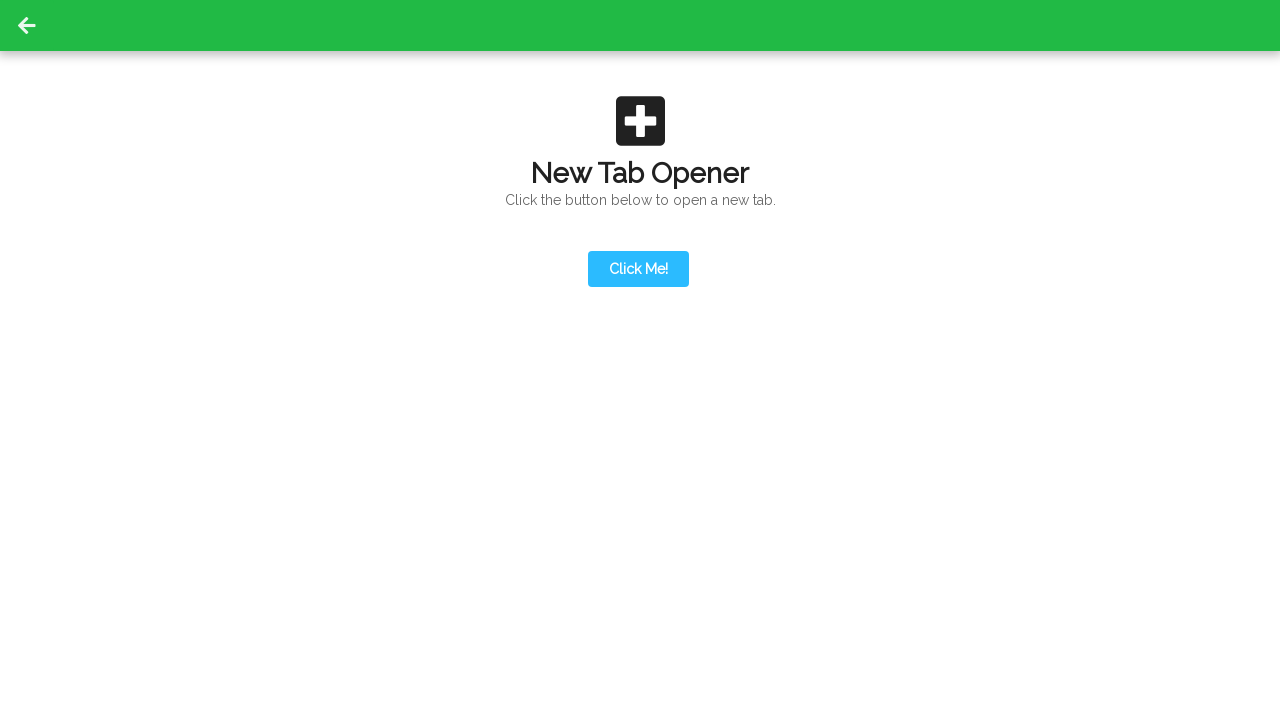

Retrieved all open pages/tabs again
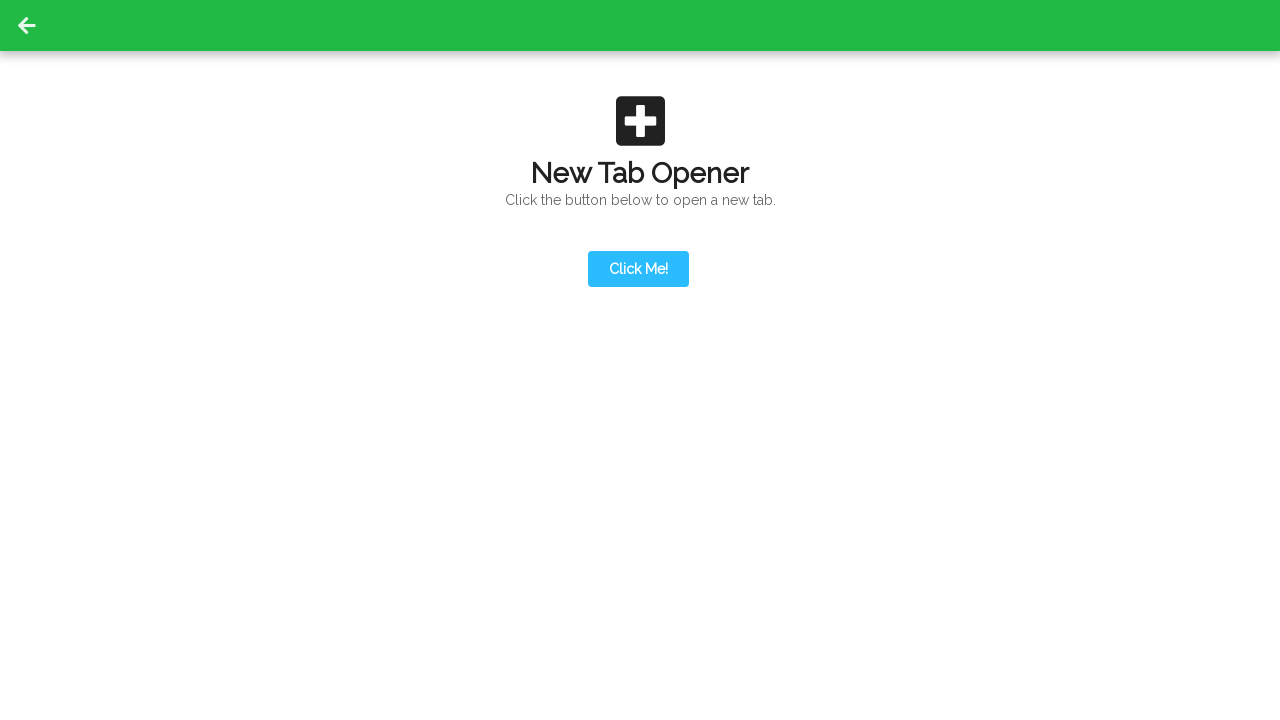

Switched to the newest tab
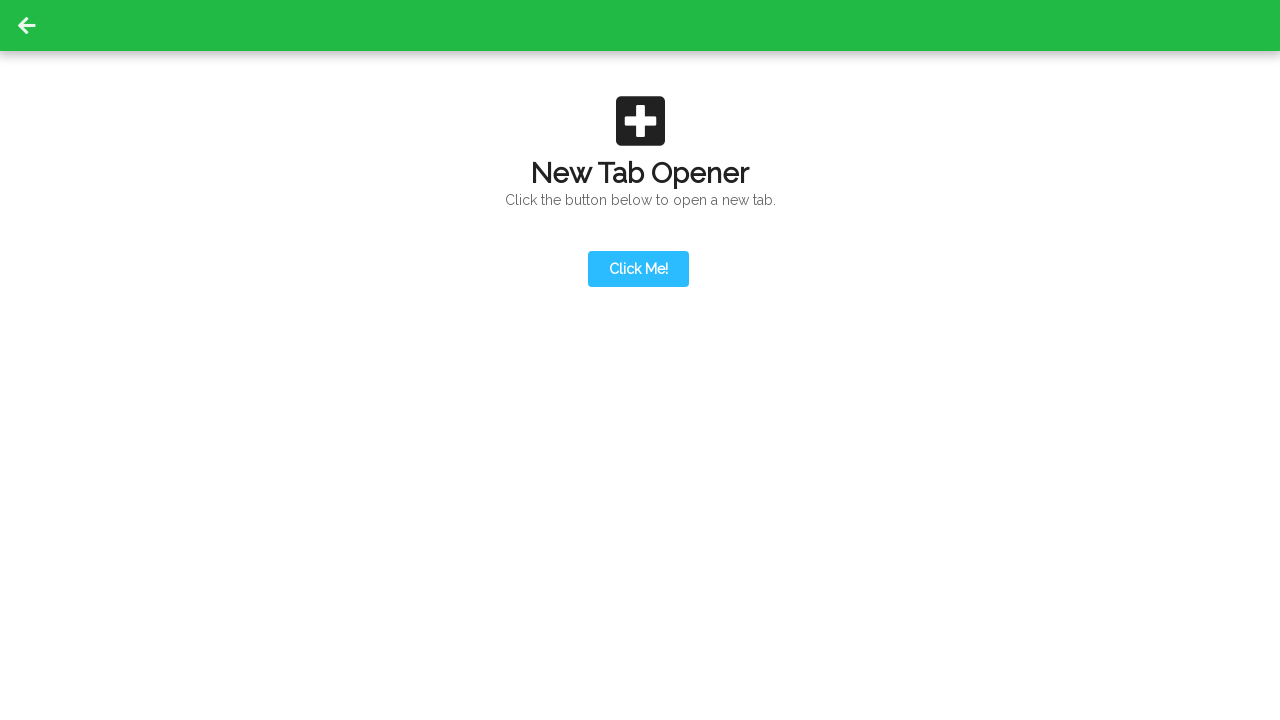

Waited for content to be visible on newest tab
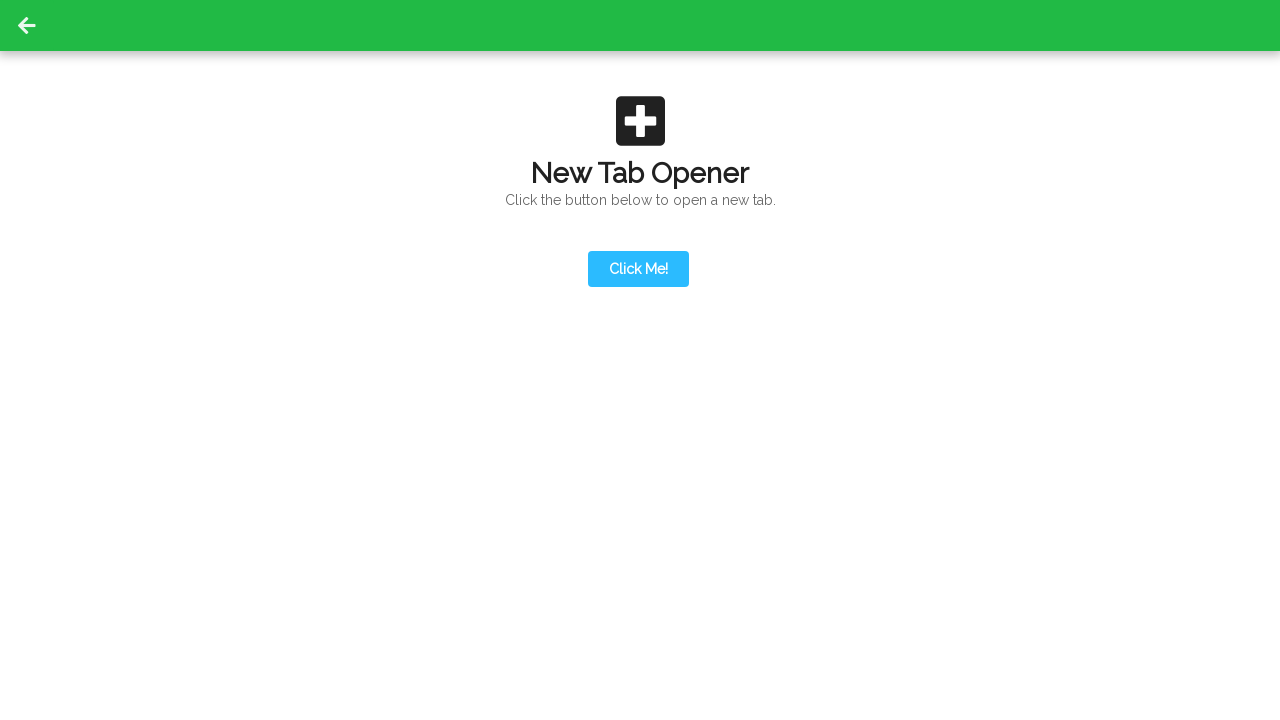

Closed the newest tab
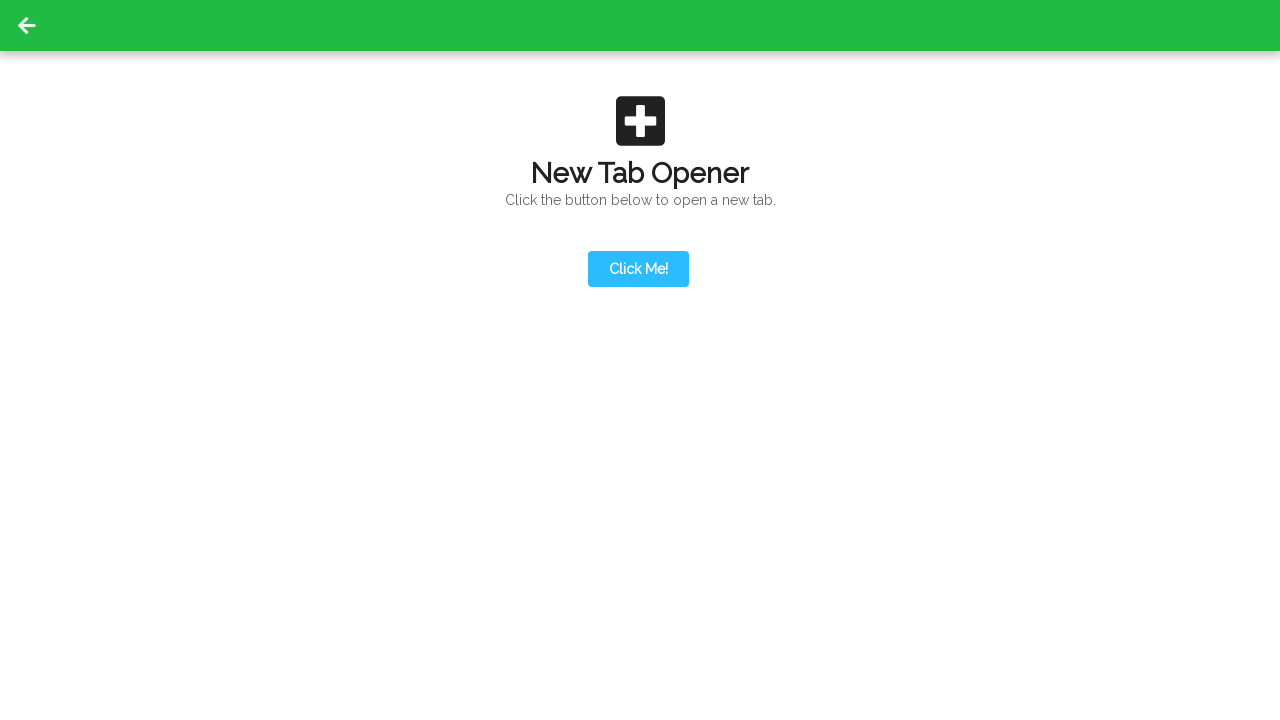

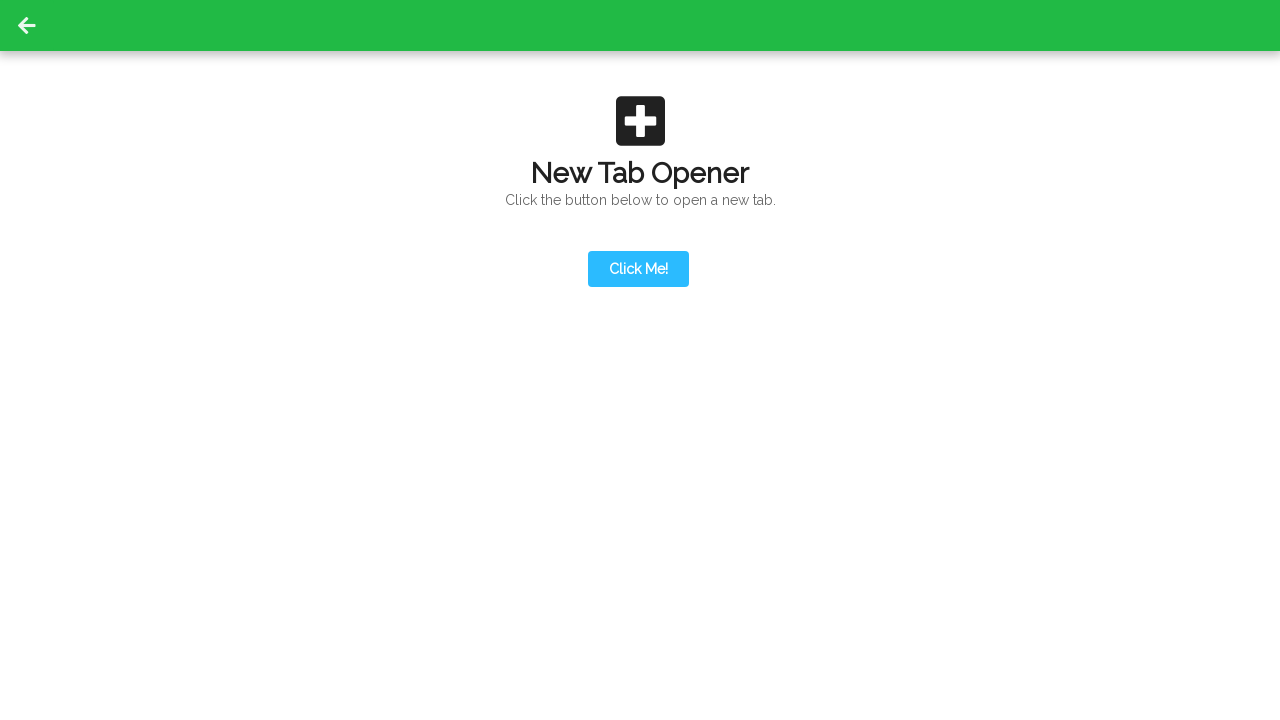